Opens the koleso.ru website and checks the browser console logs for any severe errors

Starting URL: https://koleso.ru/

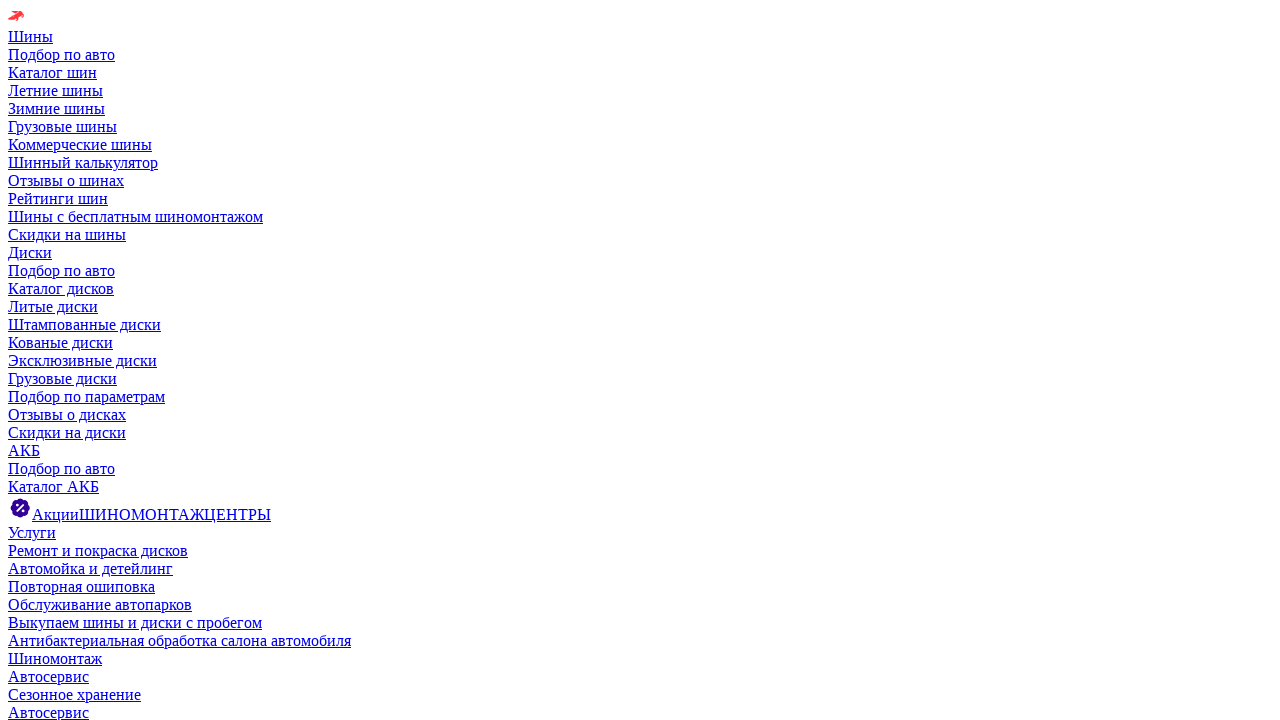

Waited for page to load (domcontentloaded)
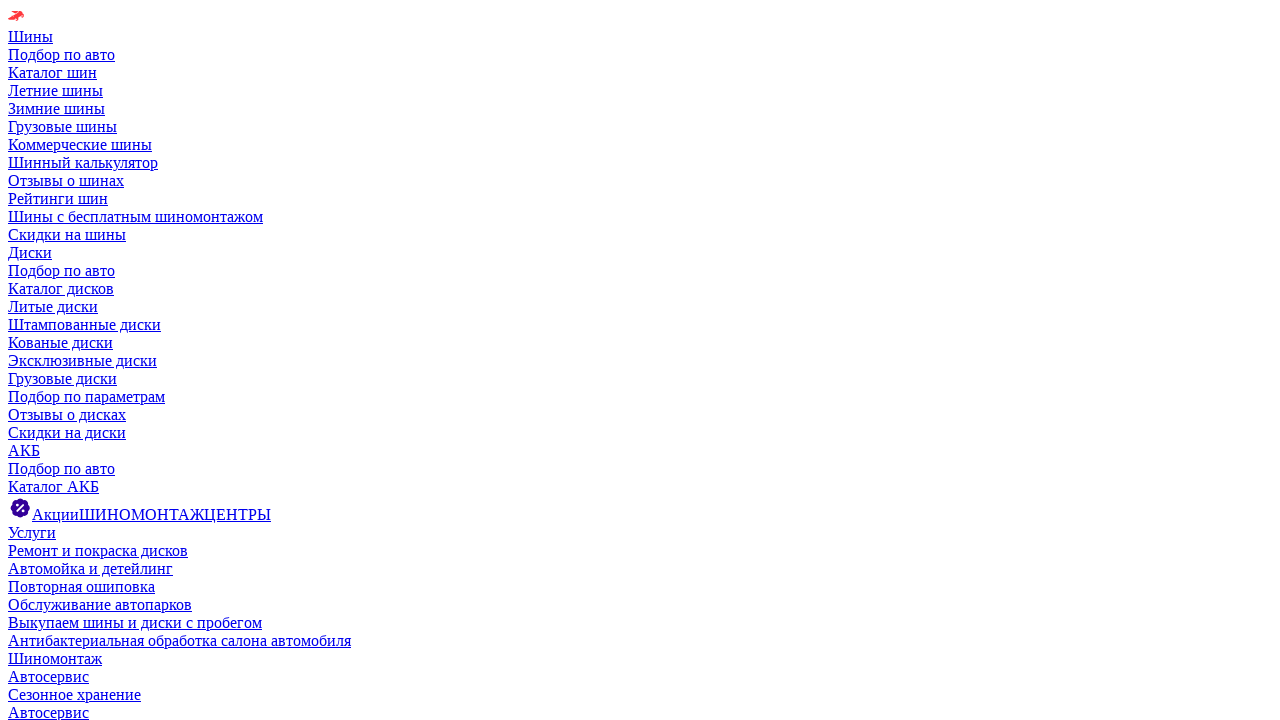

Set up console message listener
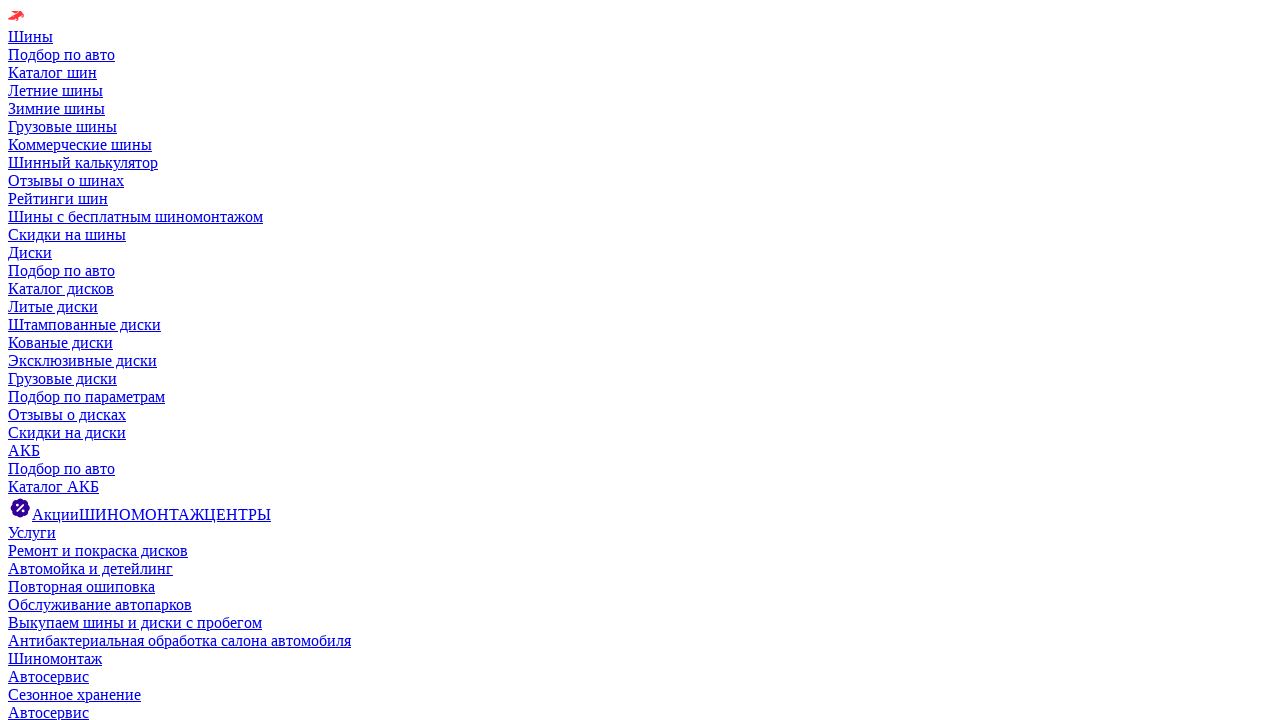

Reloaded the page to capture console messages
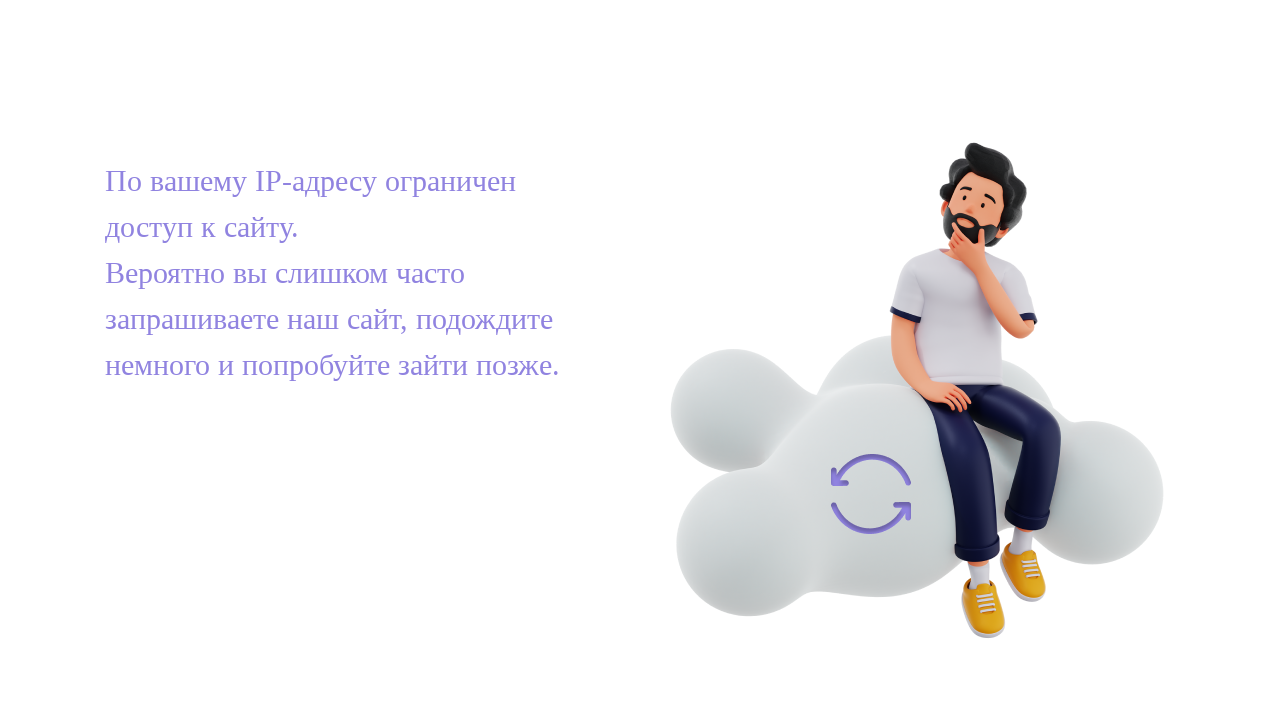

Waited for reloaded page to load (domcontentloaded)
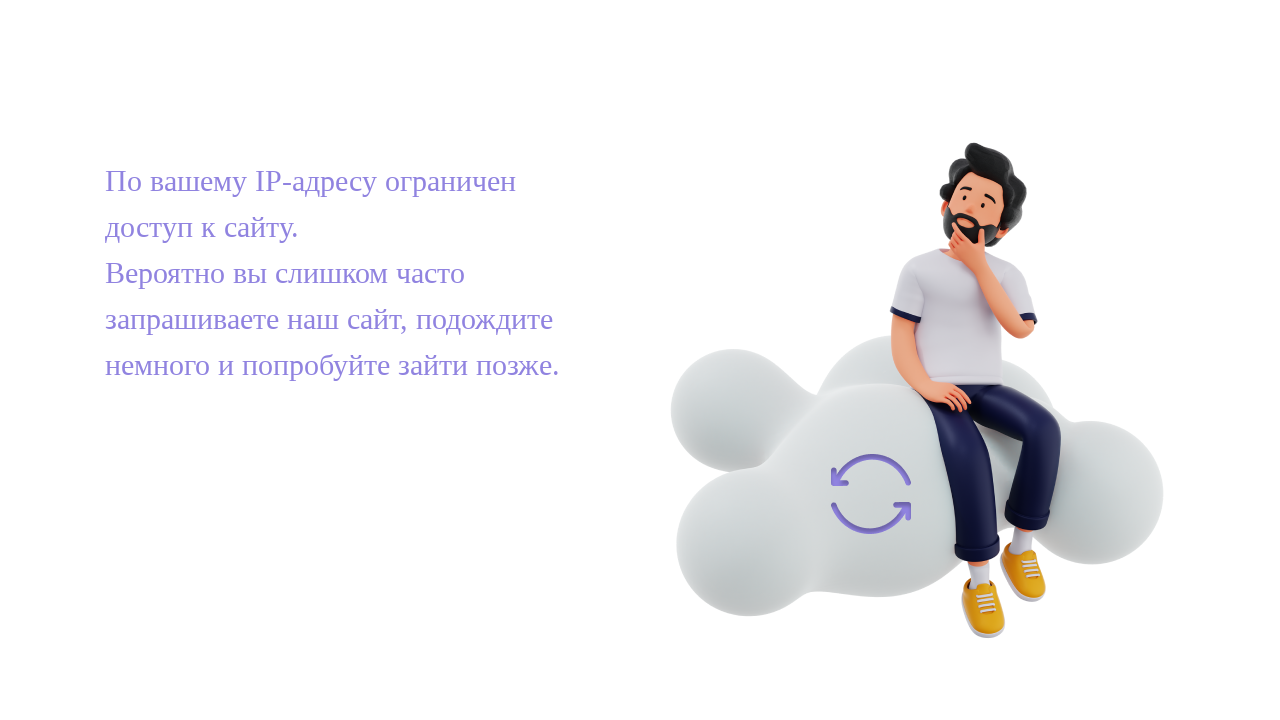

Verified that console logs contain no SEVERE errors
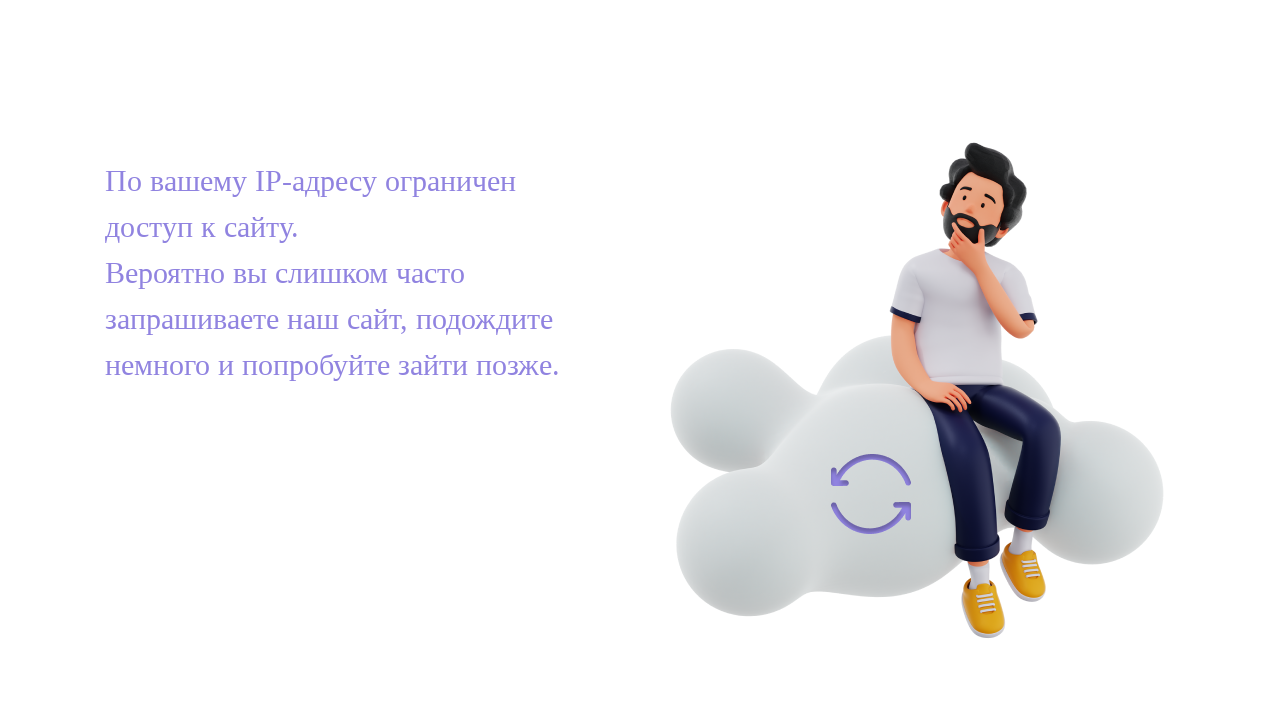

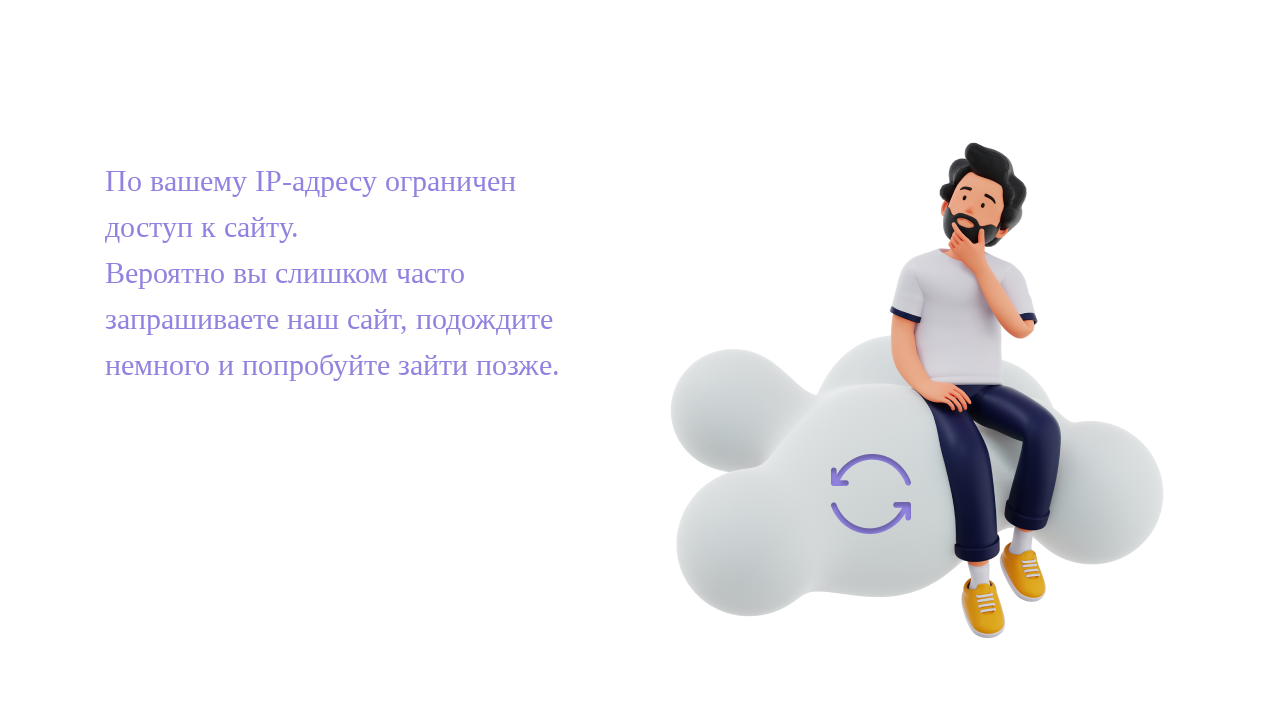